Tests file download functionality by navigating to a download page and clicking on a text file link to initiate download.

Starting URL: https://the-internet.herokuapp.com/download

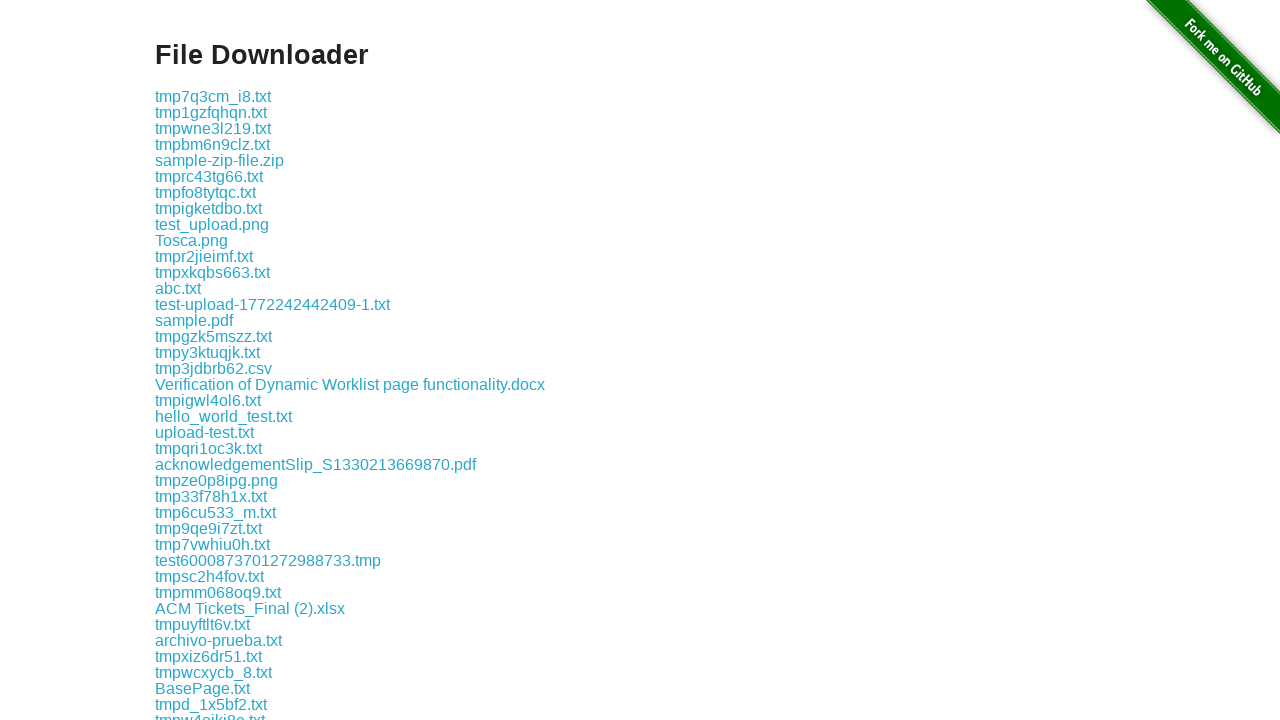

Navigated to download page
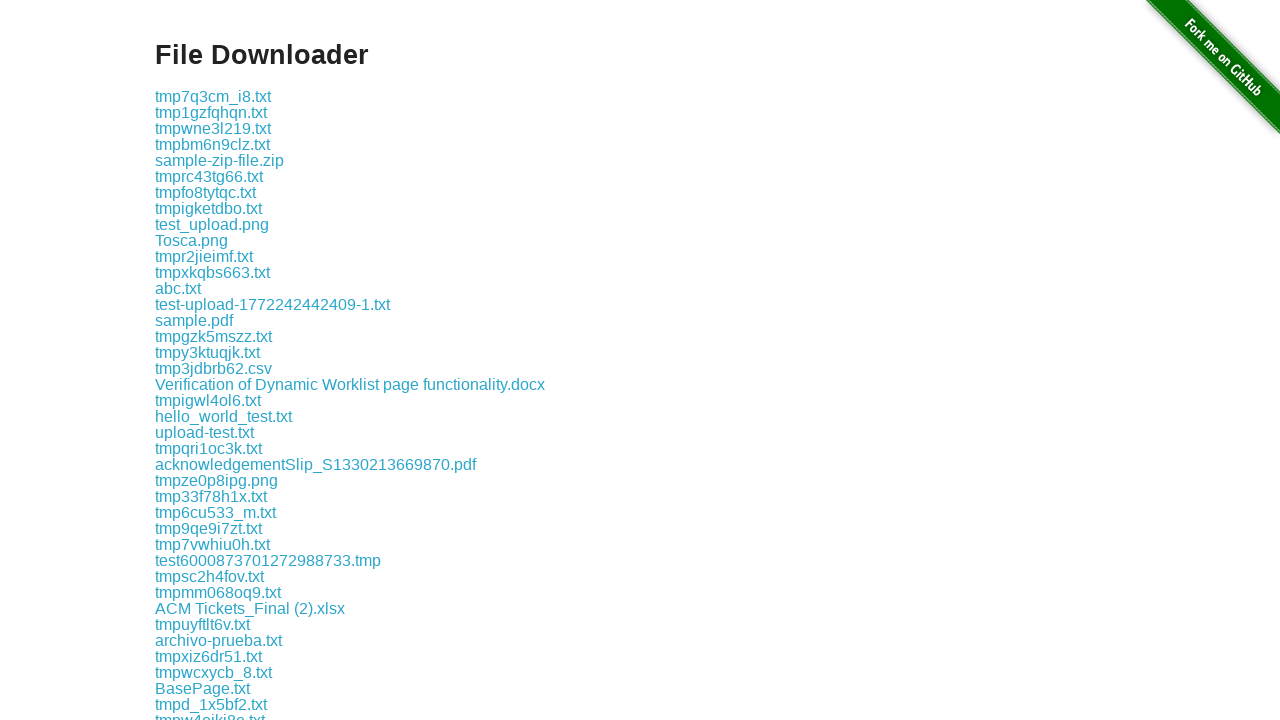

Clicked on test.txt file link to initiate download at (178, 360) on xpath=//*[text()='test.txt']
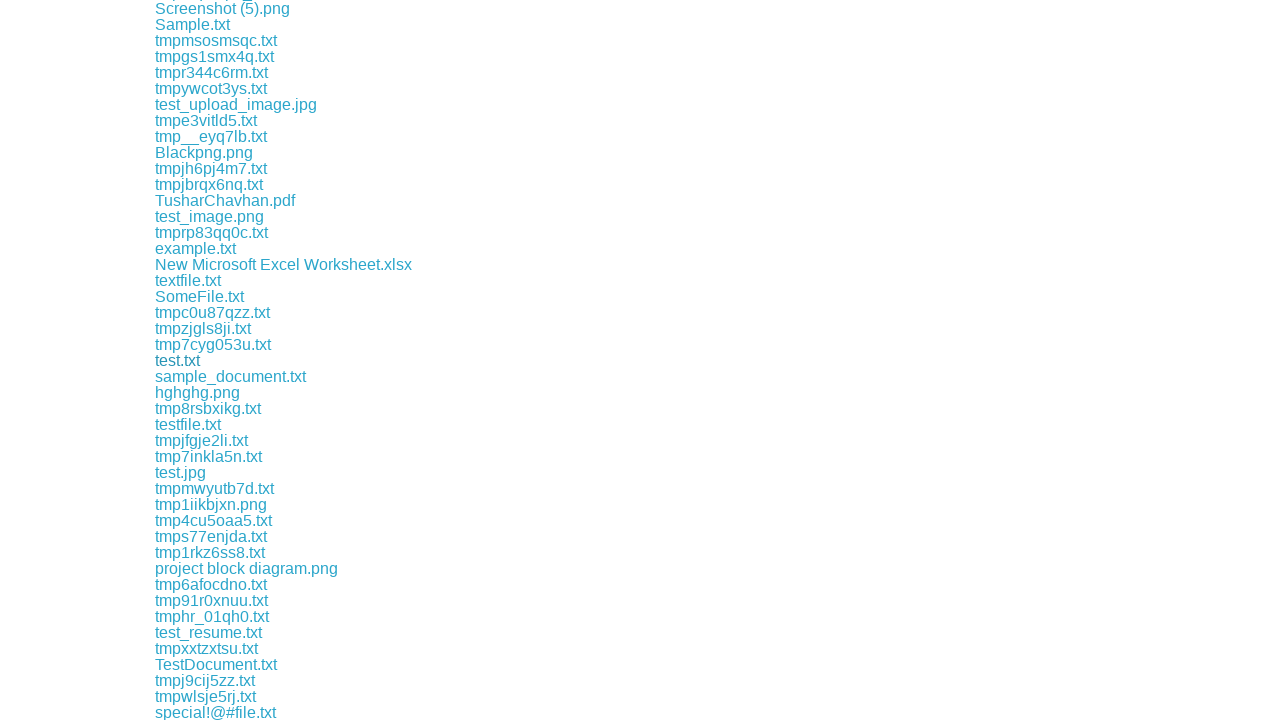

Waited for download to initiate
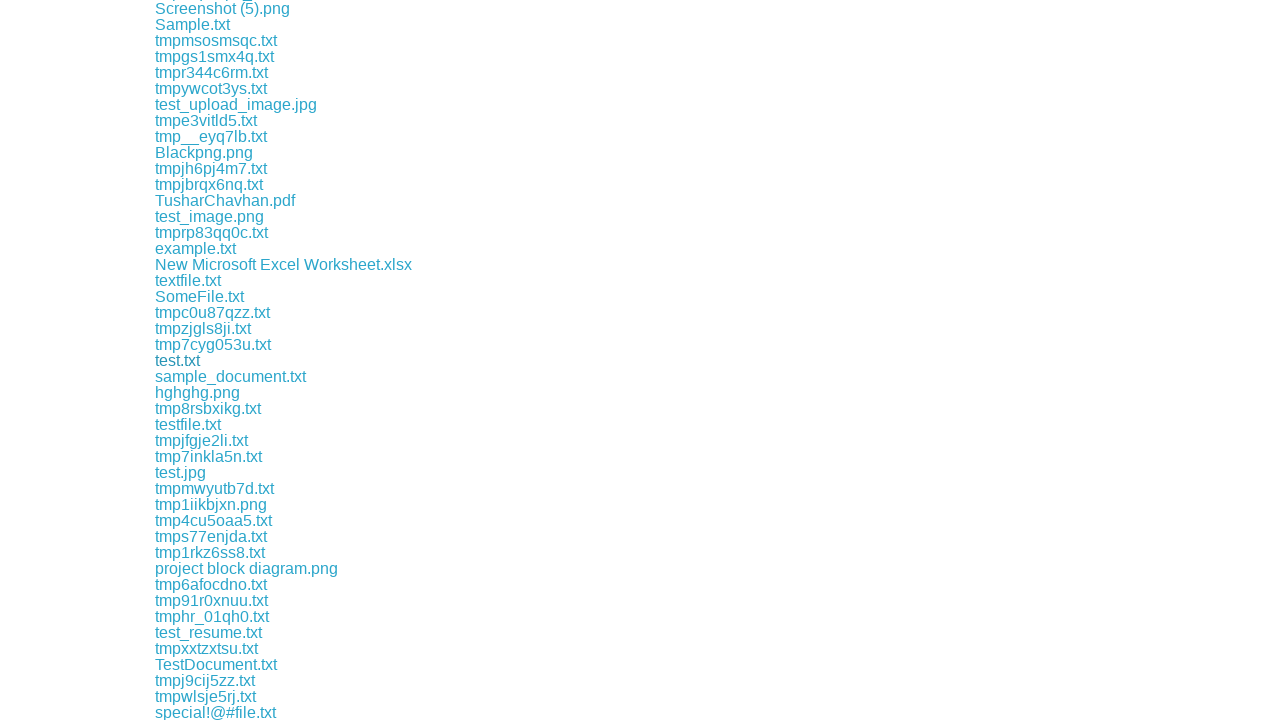

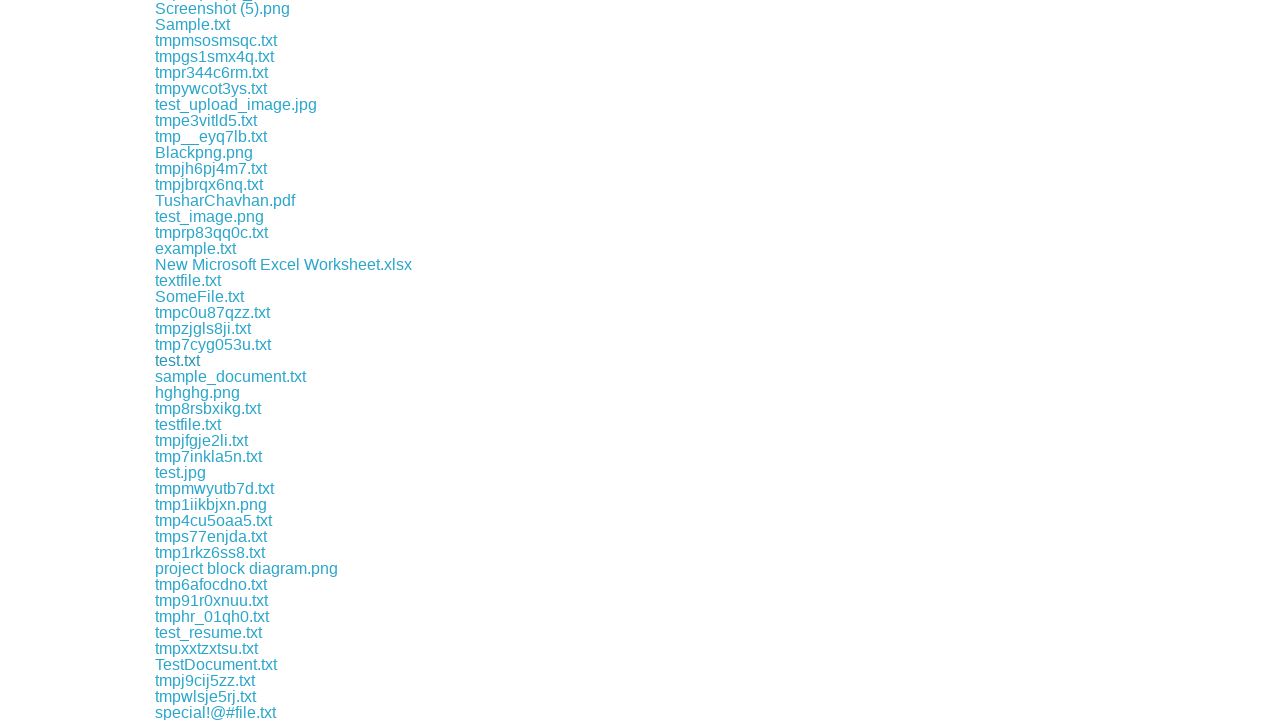